Tests drag and drop functionality with explicit waits on the dynamic elements page

Starting URL: https://demo.automationtesting.in/Dynamic.html

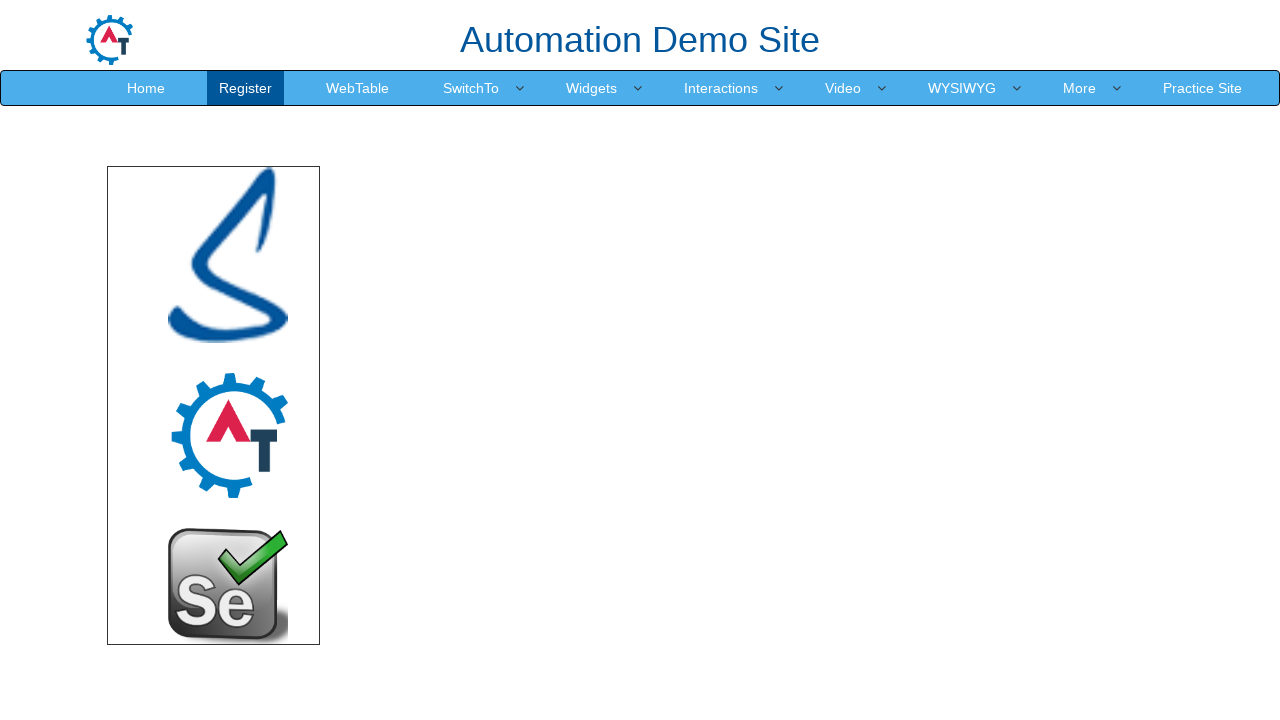

Set viewport size to 1920x1080
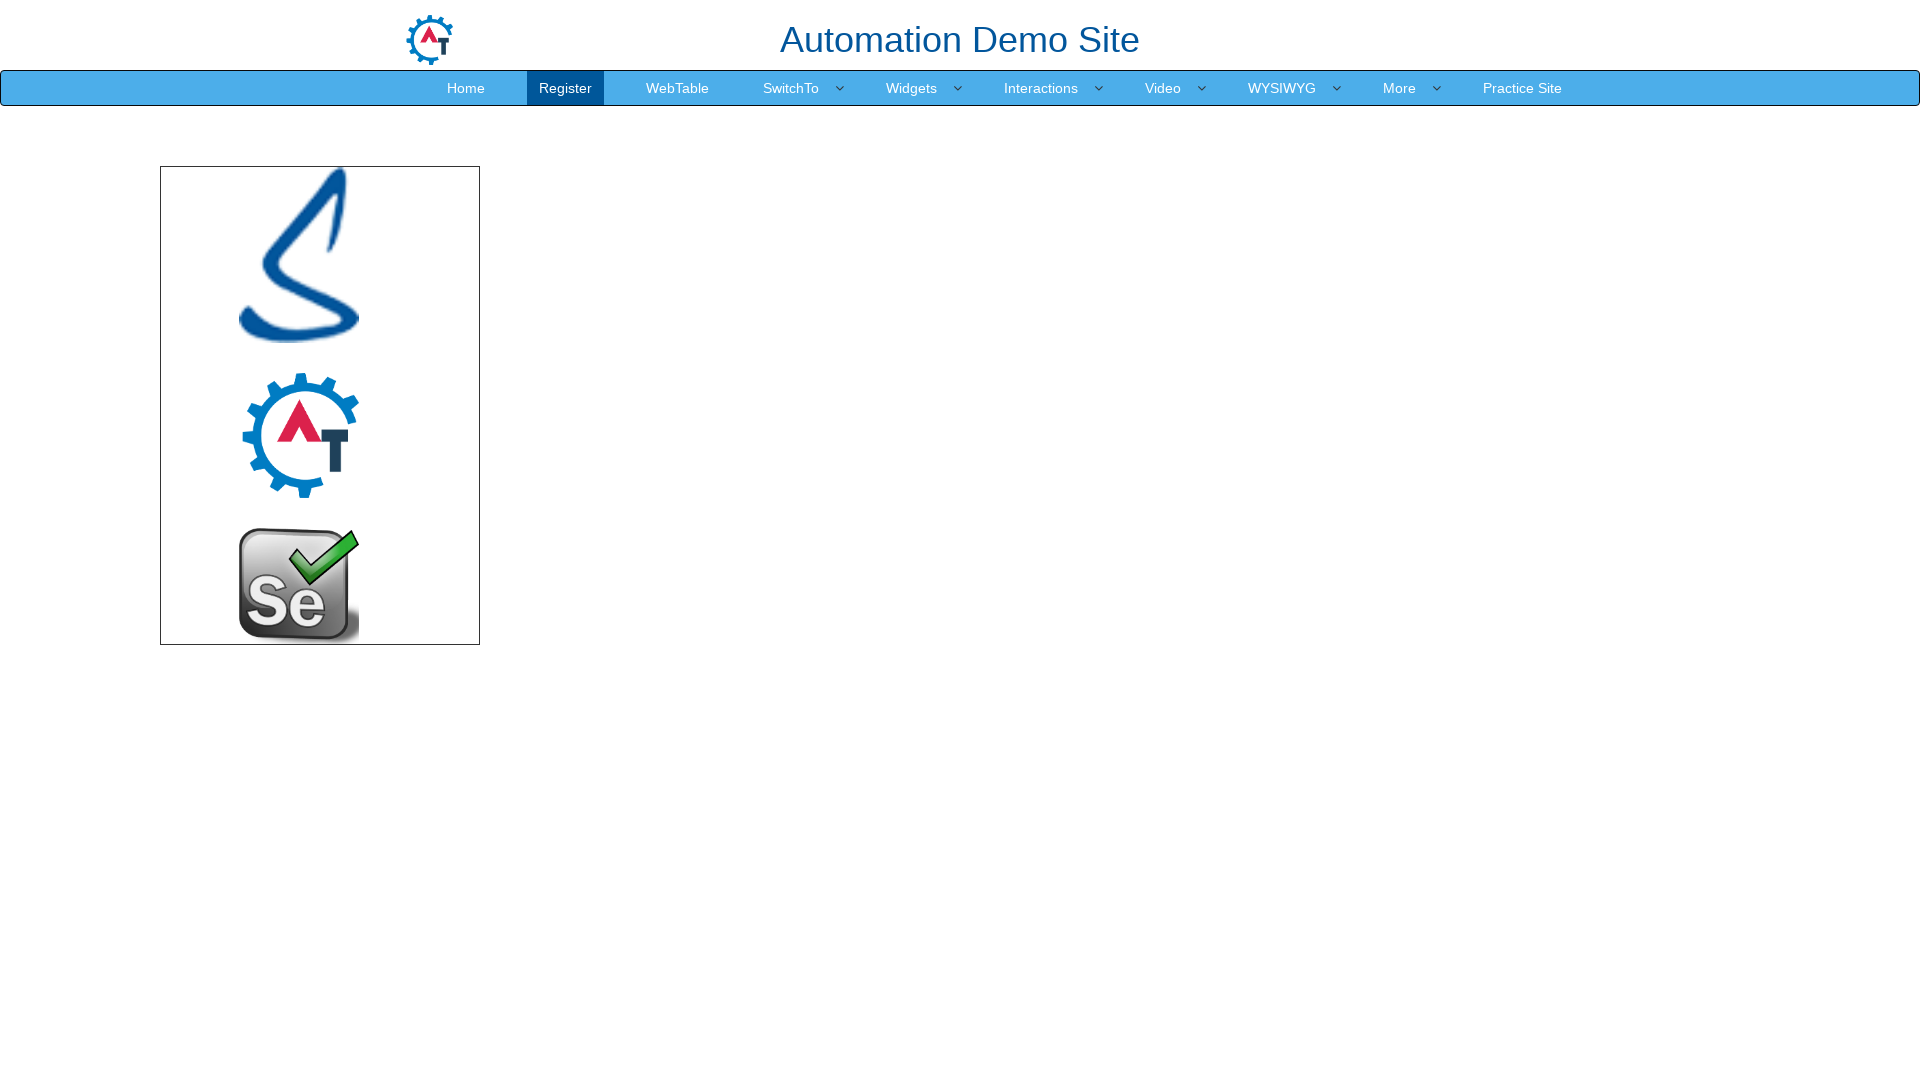

Navigated to Dynamic.html page
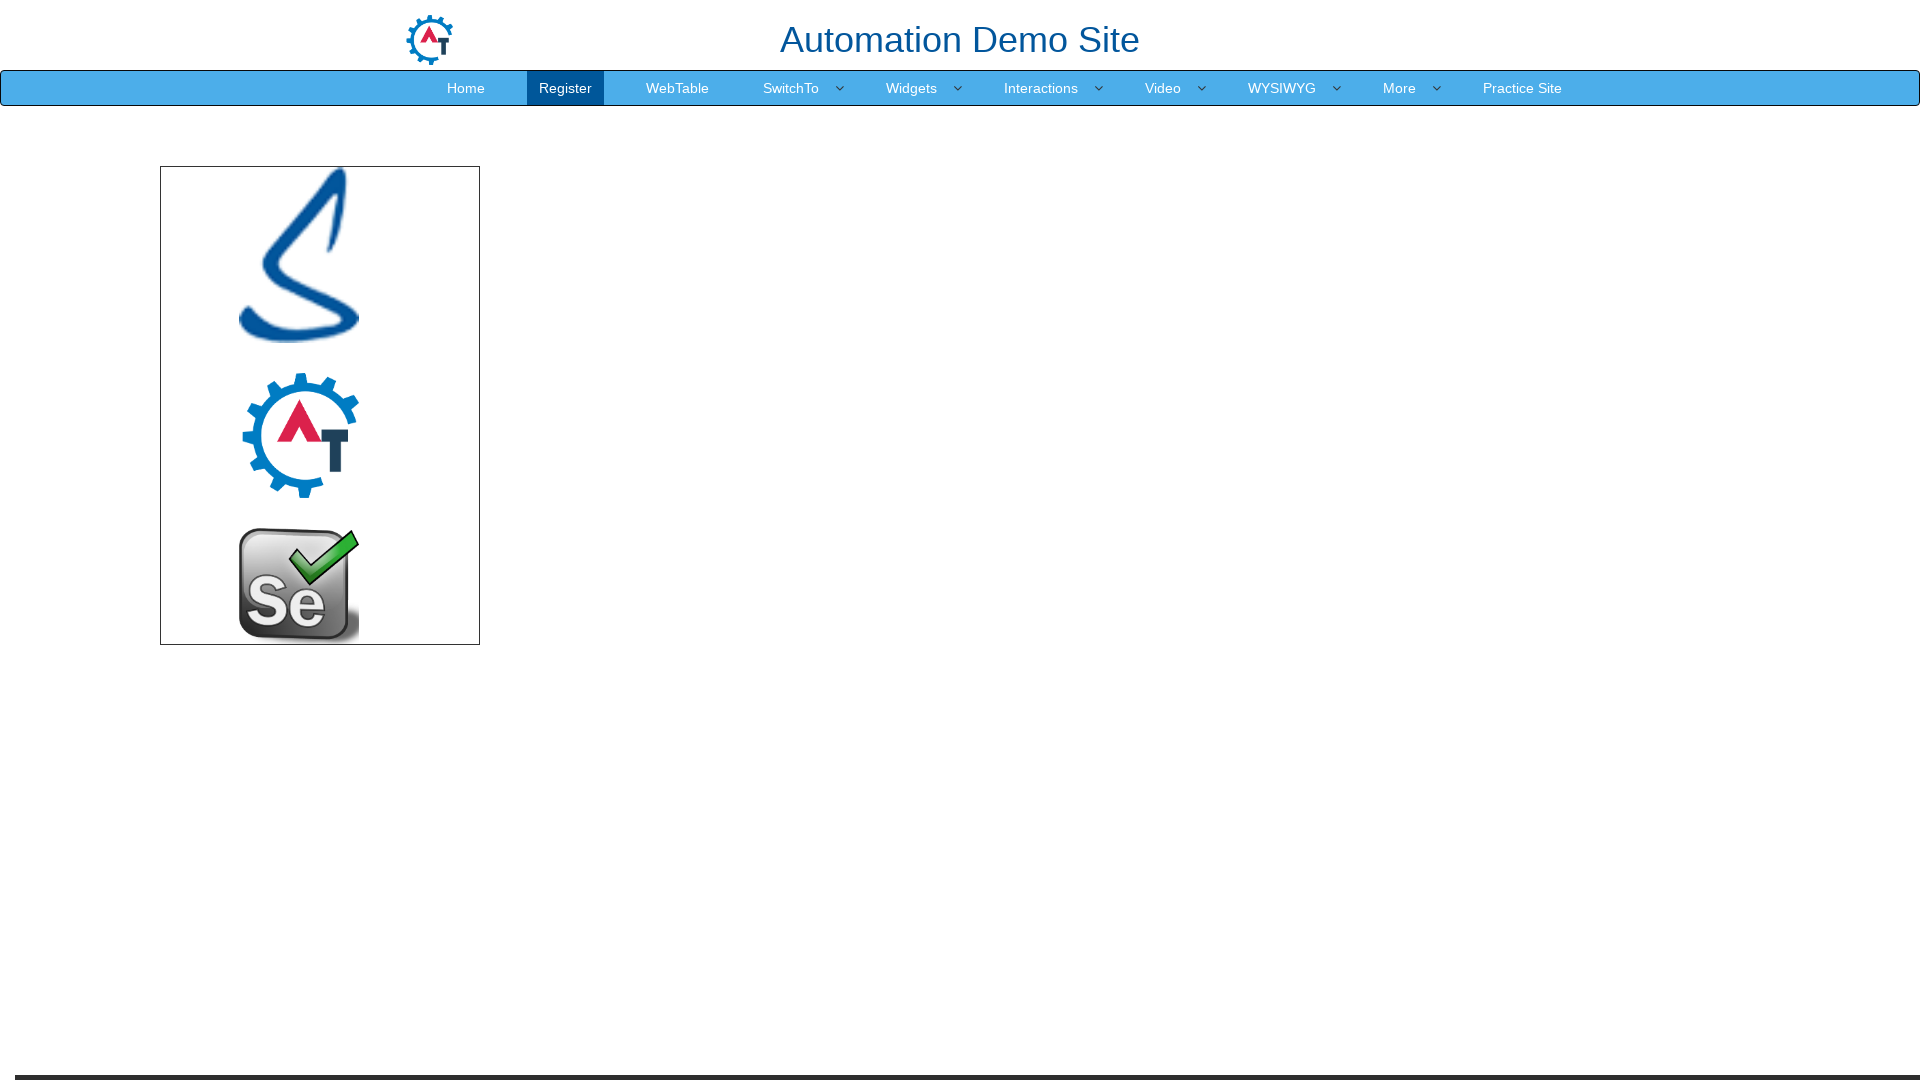

Drop area element became visible
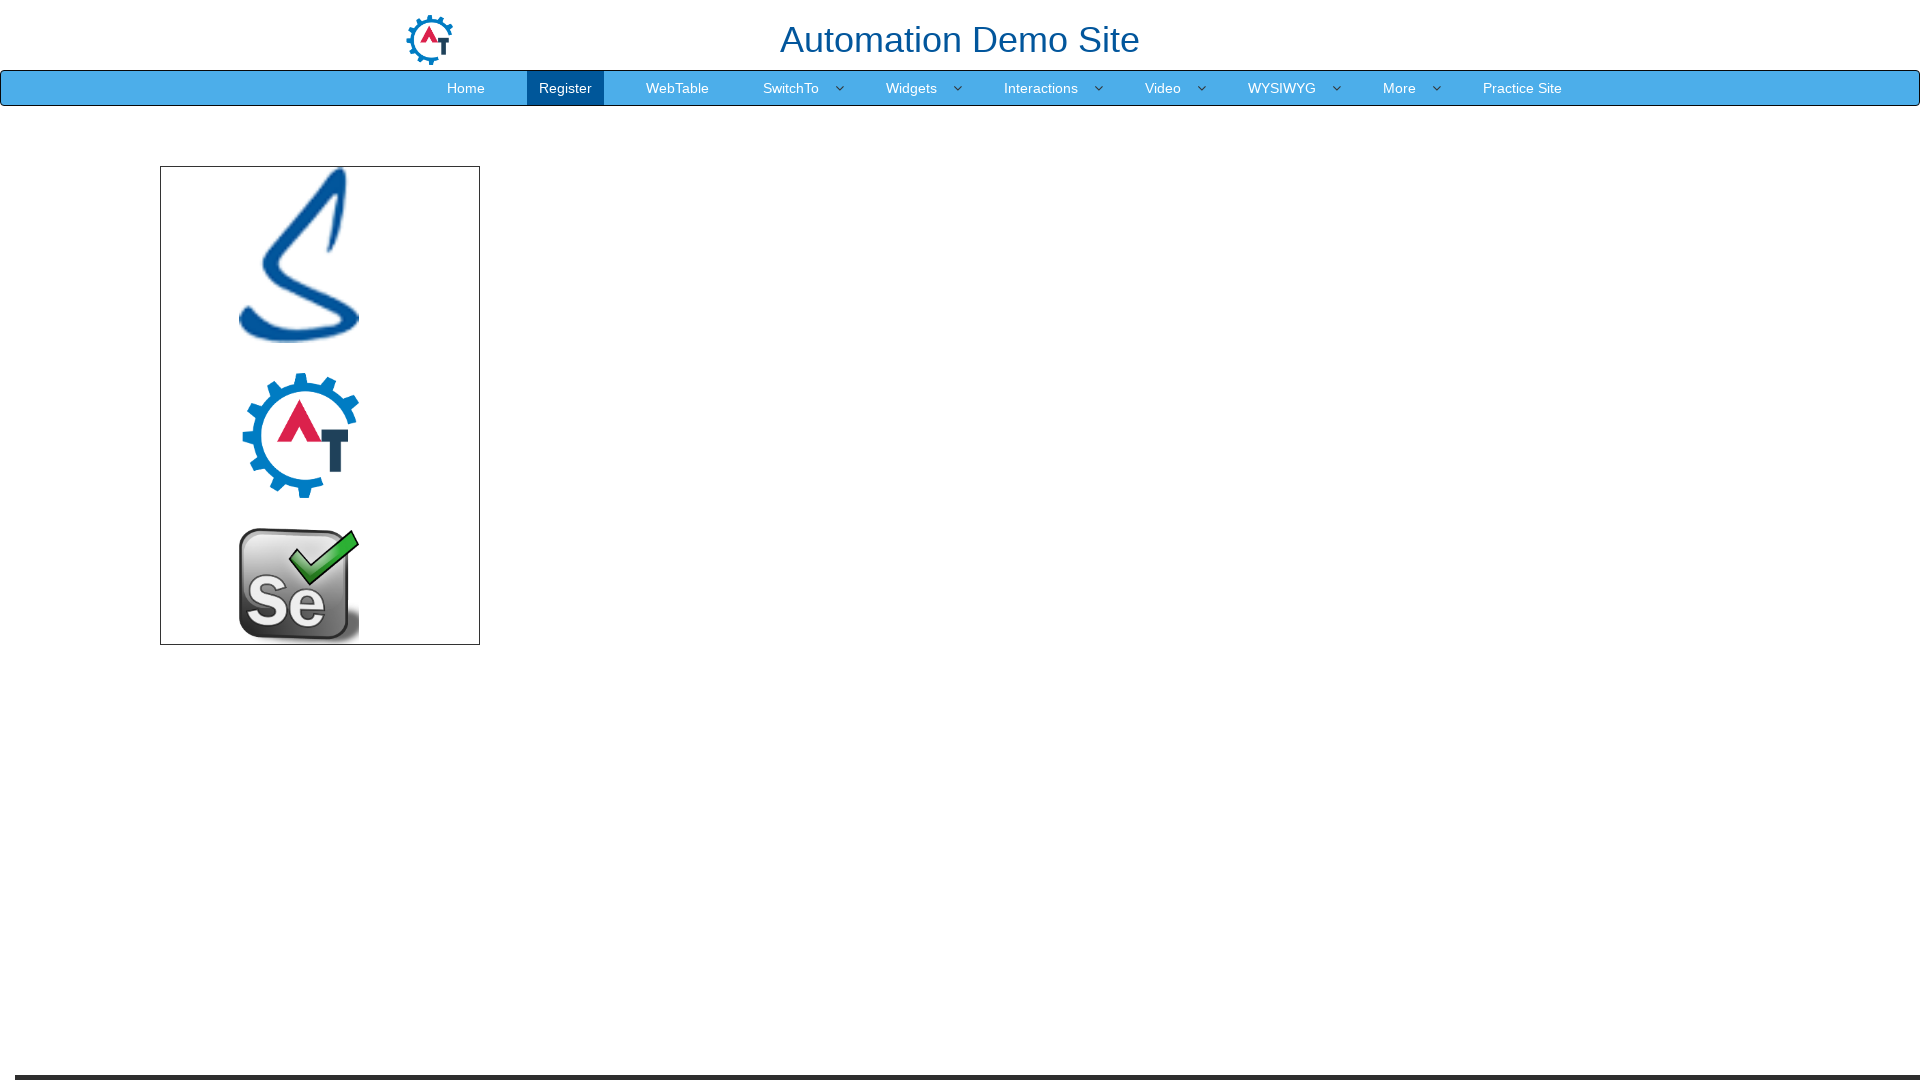

Located source element (logo.png image)
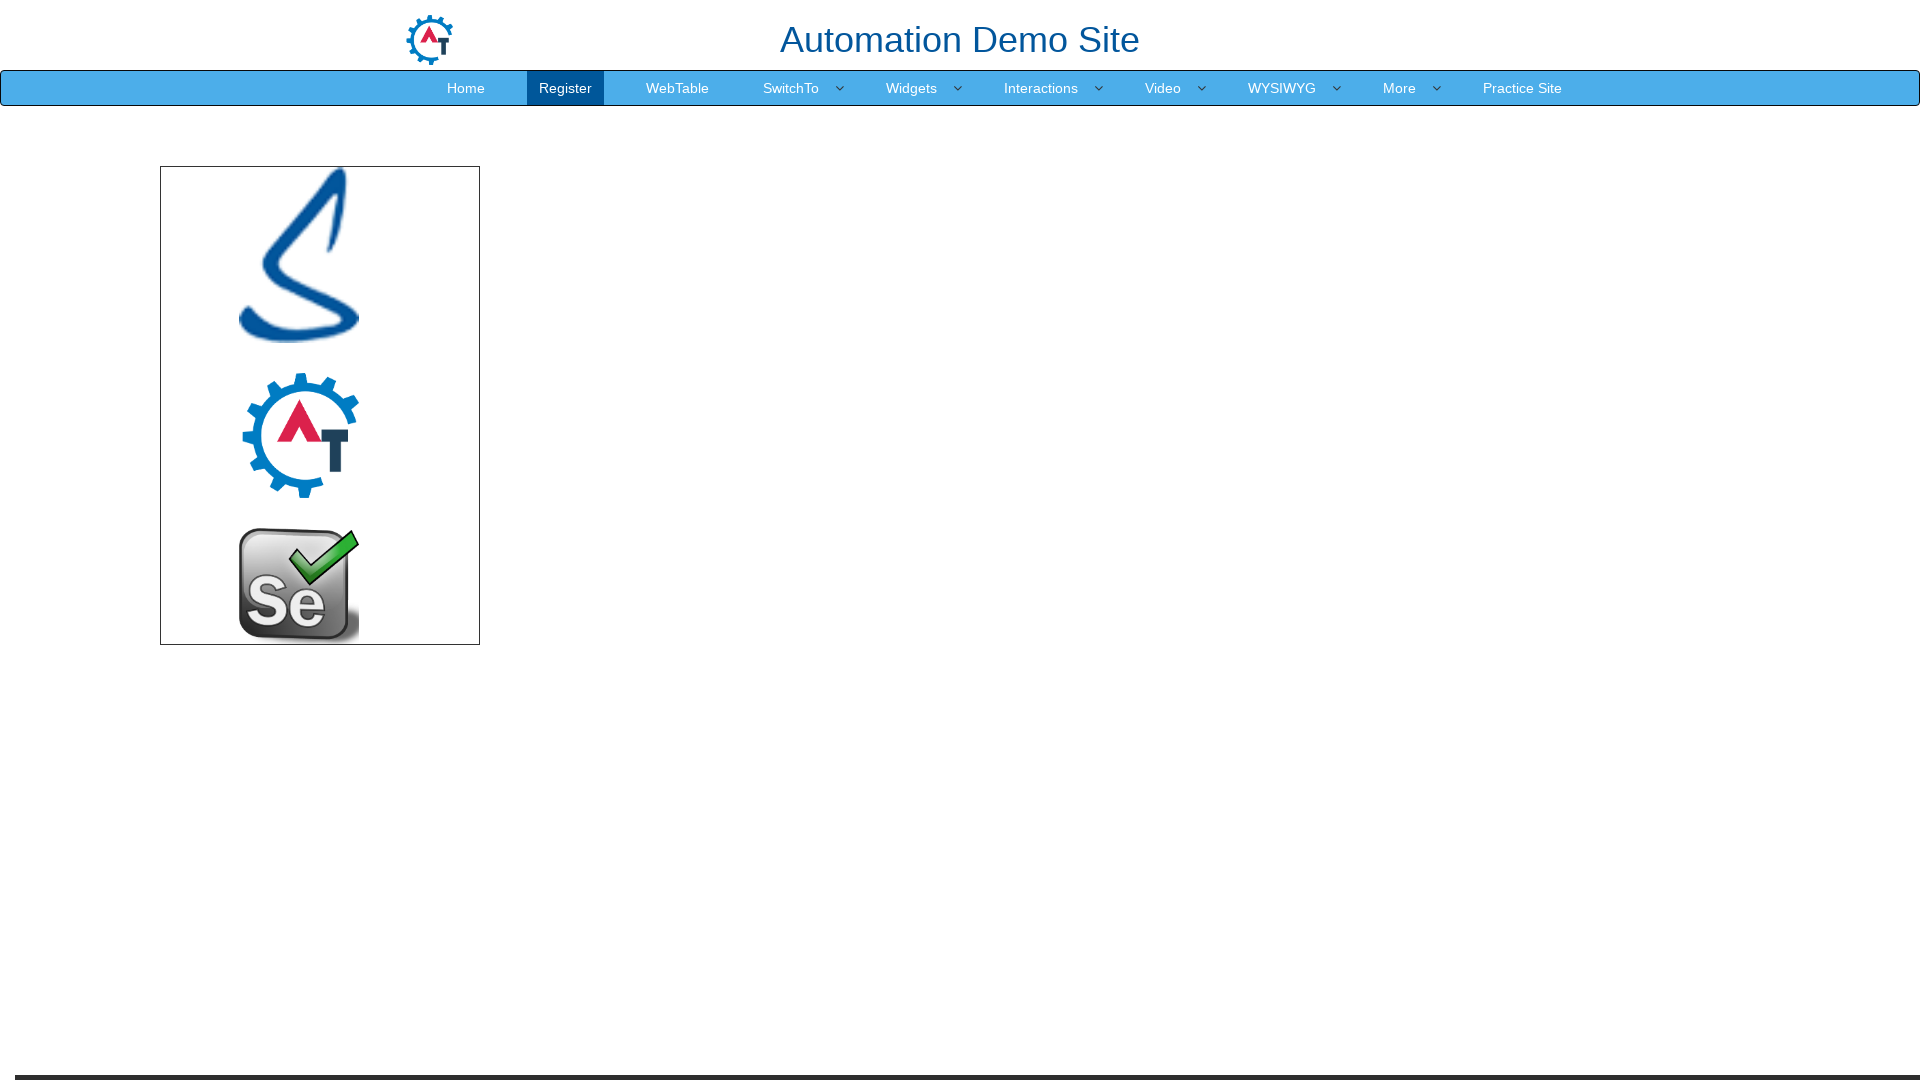

Located target element (droparea)
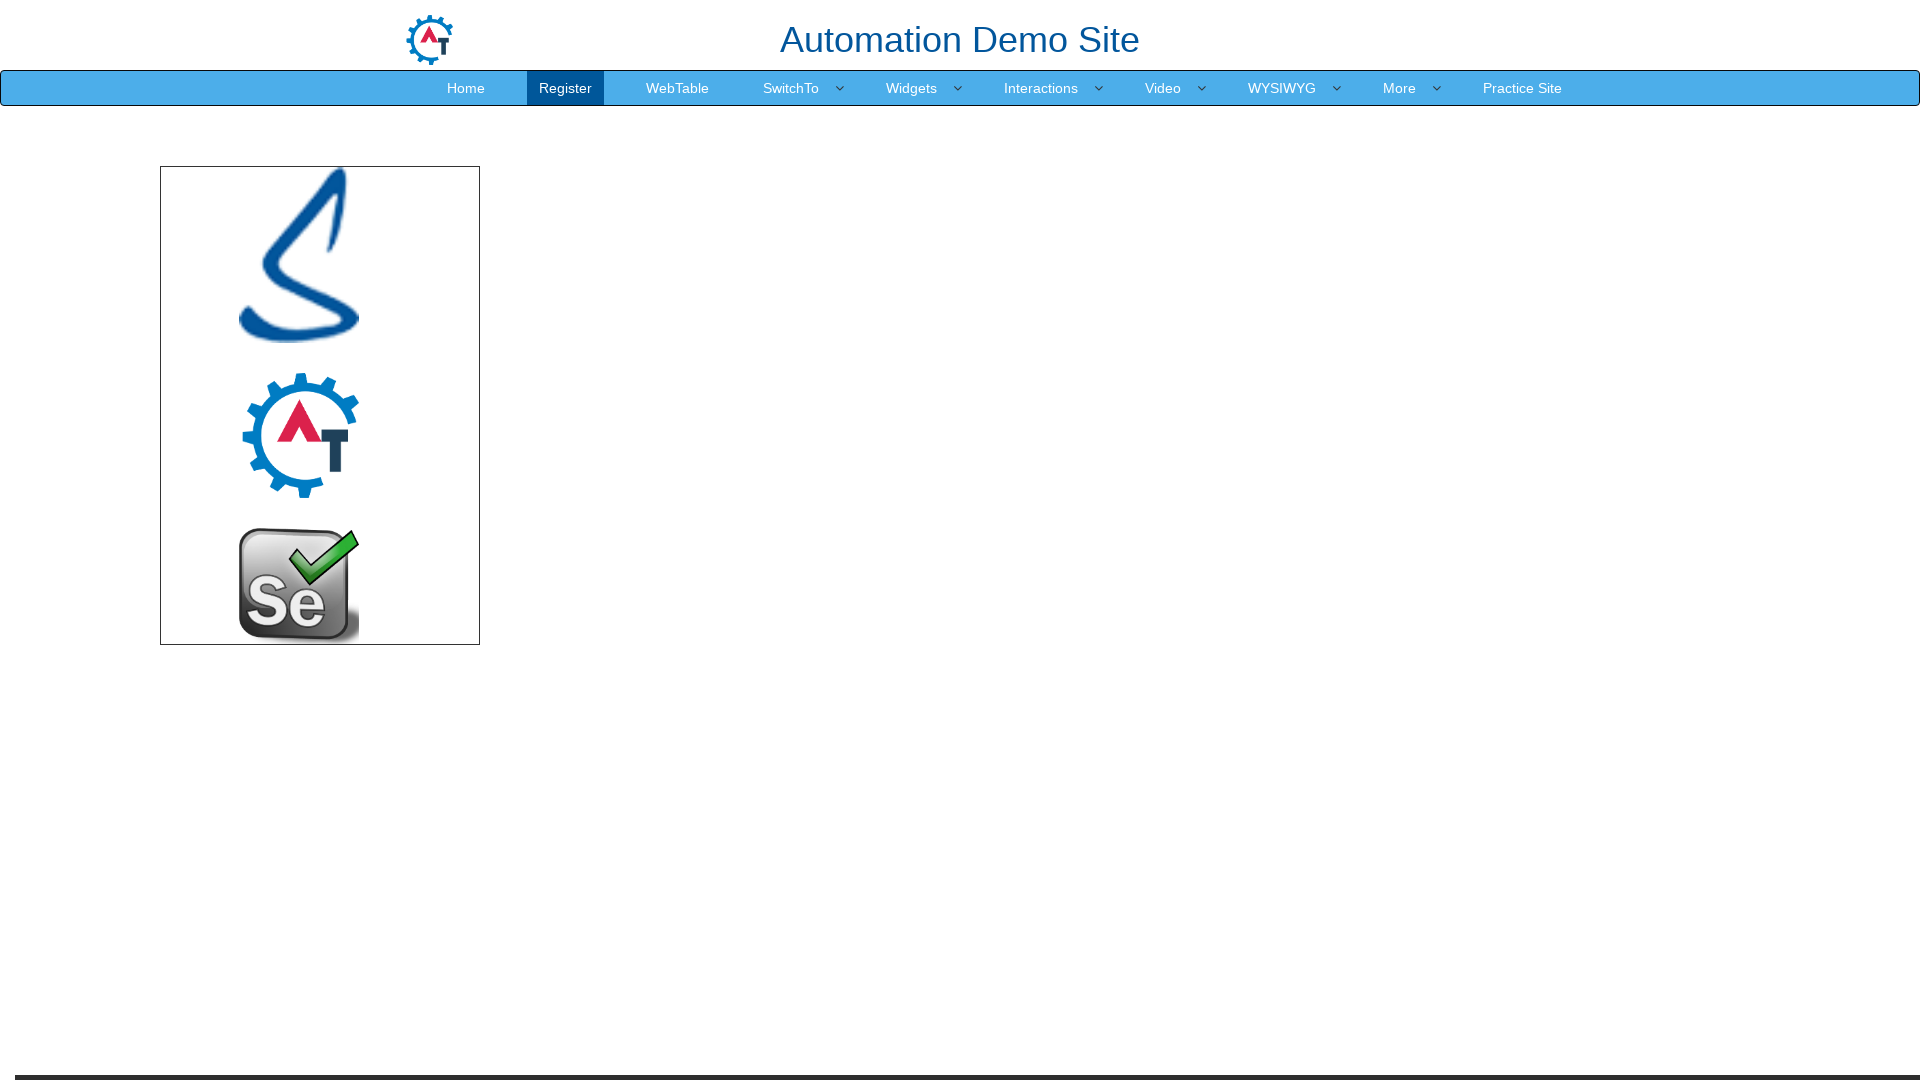

Performed drag and drop operation from logo to droparea at (1120, 351)
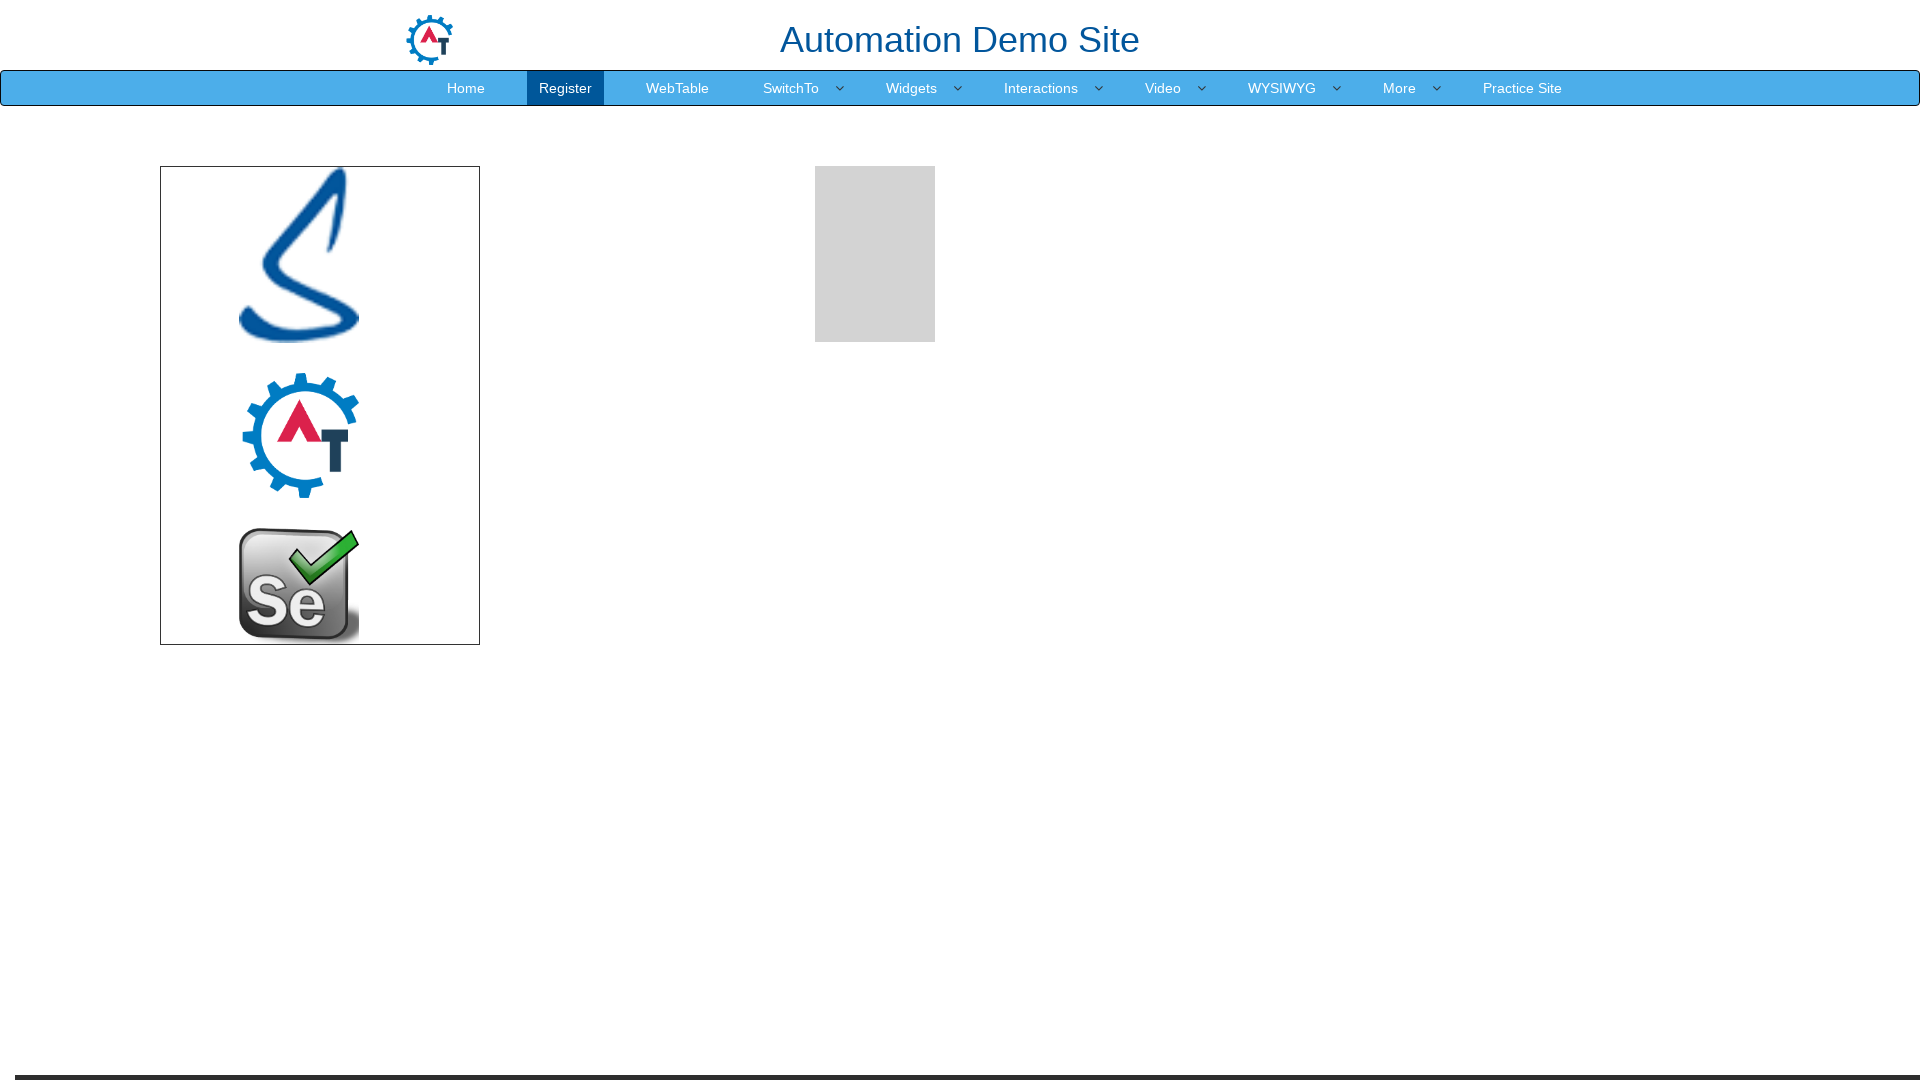

Waited 1000ms to verify drag operation completion
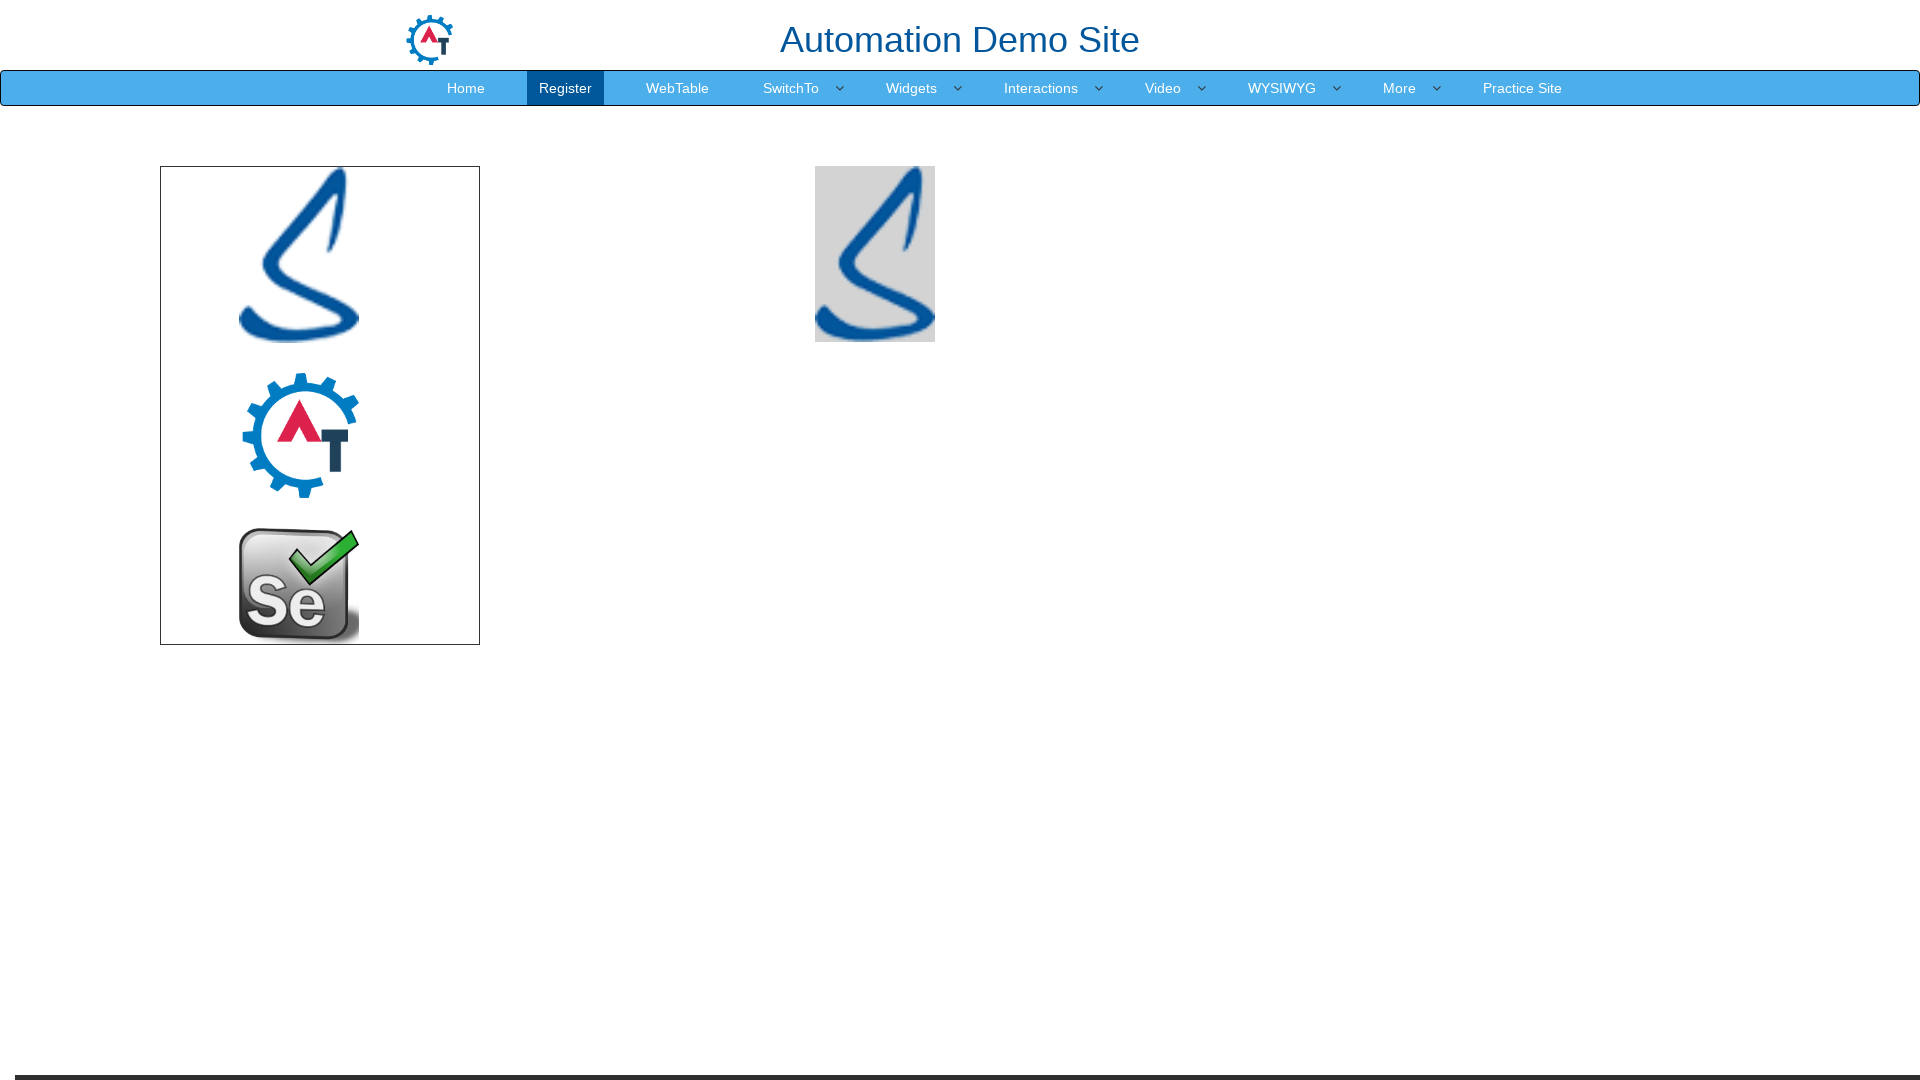

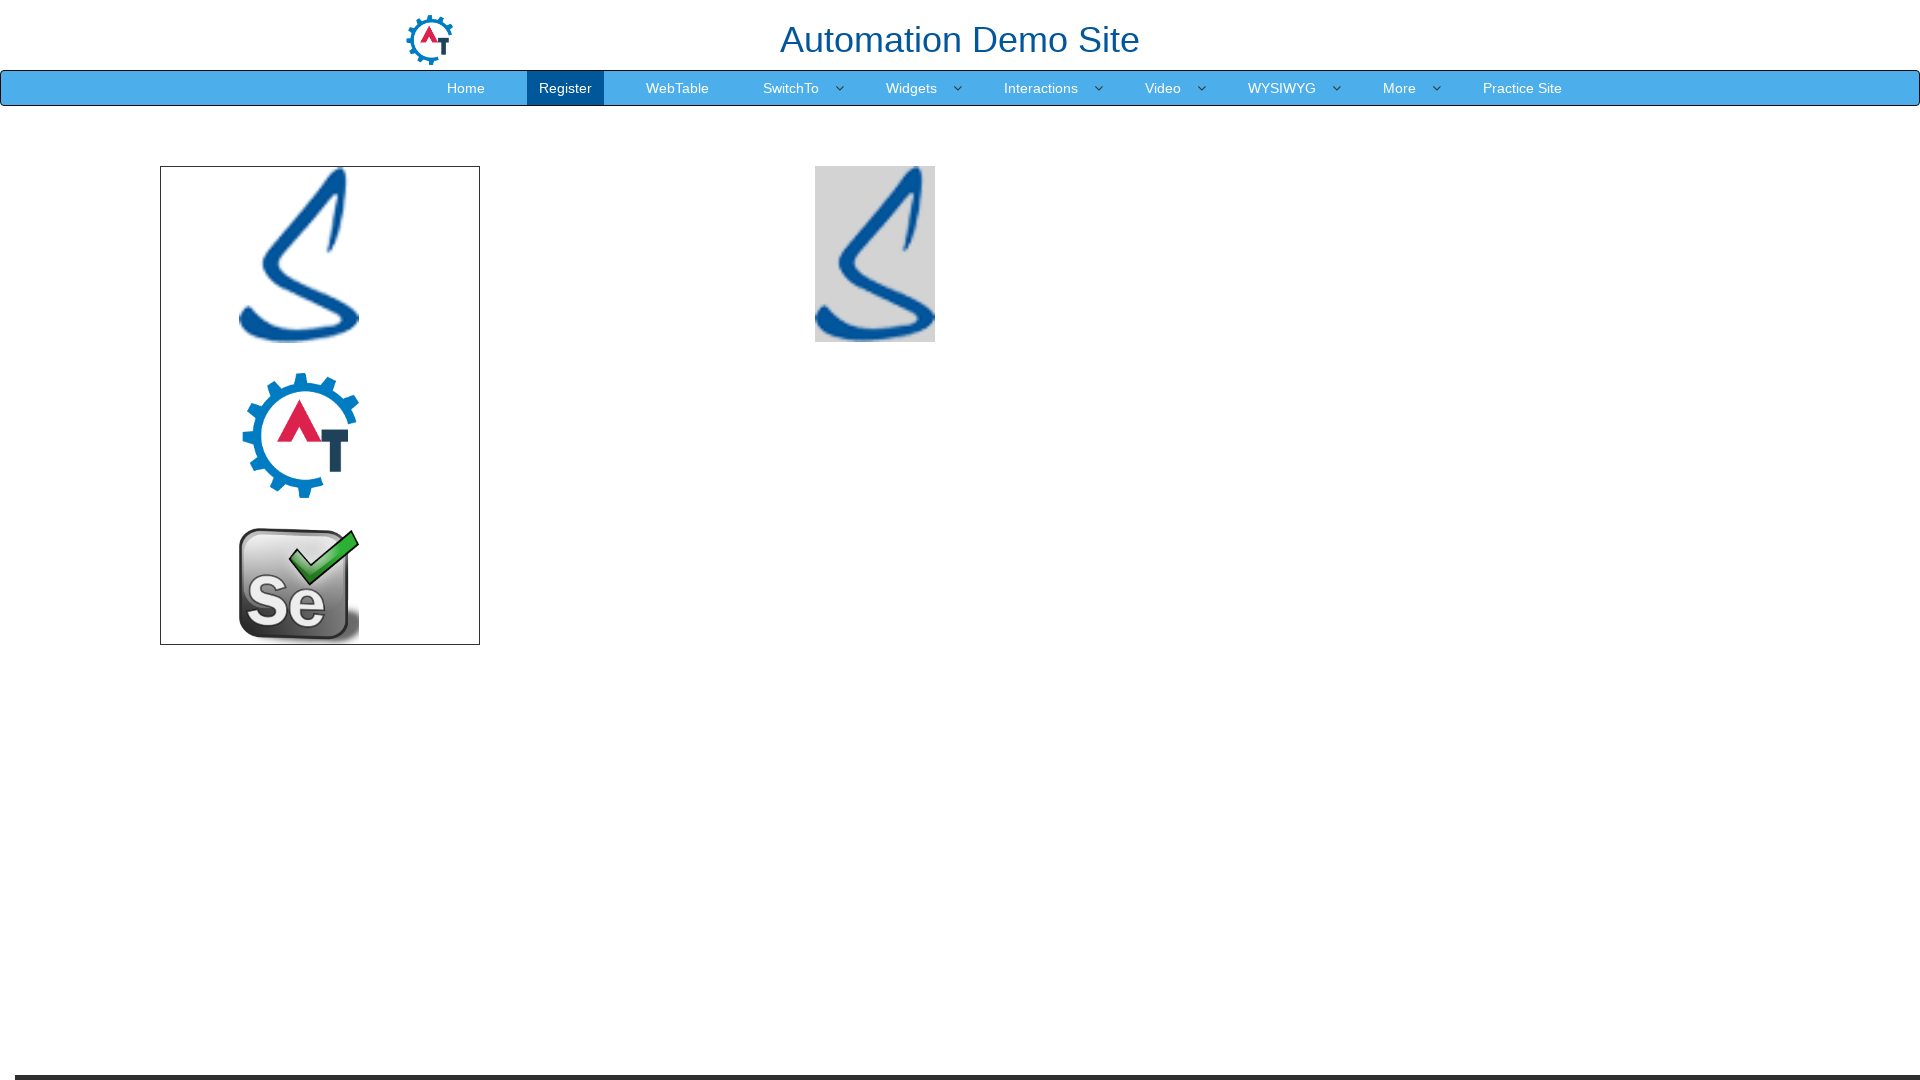